Tests form interactions on a practice page by selecting dropdown options, radio buttons, and checkboxes

Starting URL: https://www.letskodeit.com/practice

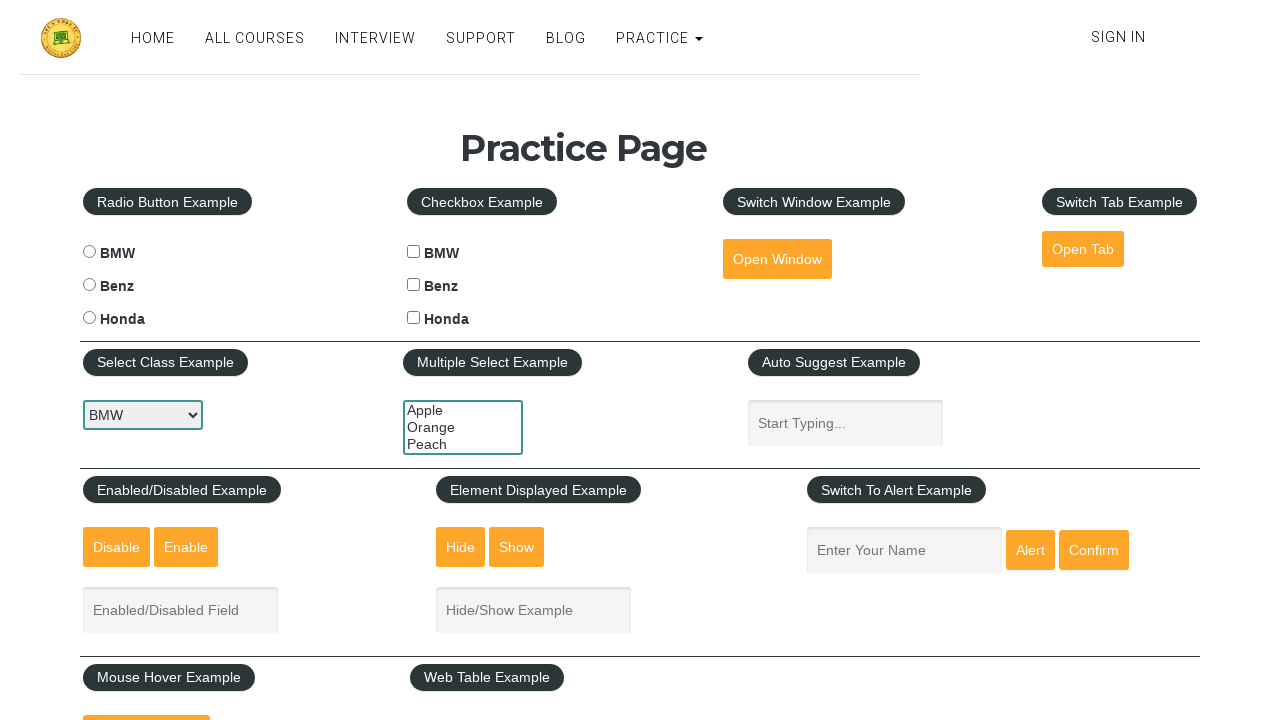

Selected second option in car dropdown on #carselect
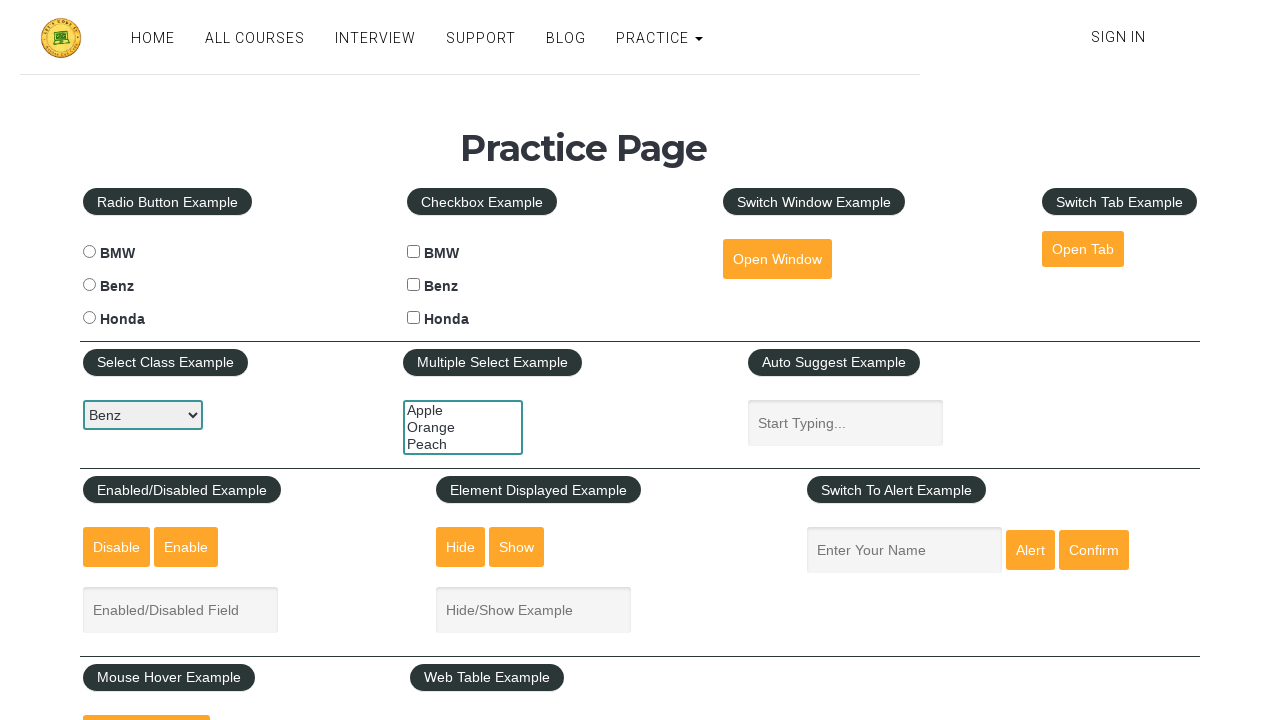

Selected Honda radio button at (89, 318) on xpath=//input[@type='radio' and @value='honda']
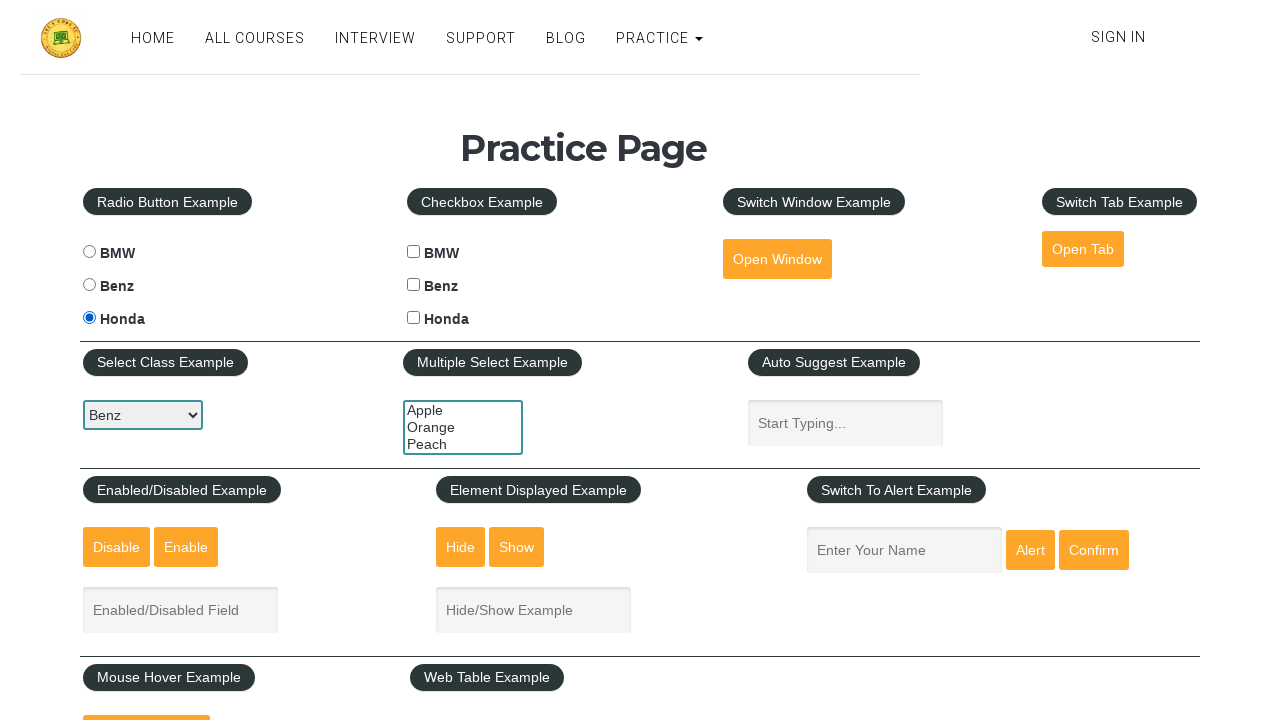

Selected Benz checkbox at (414, 285) on xpath=//legend[text()='Checkbox Example']/..//input[@value='benz']
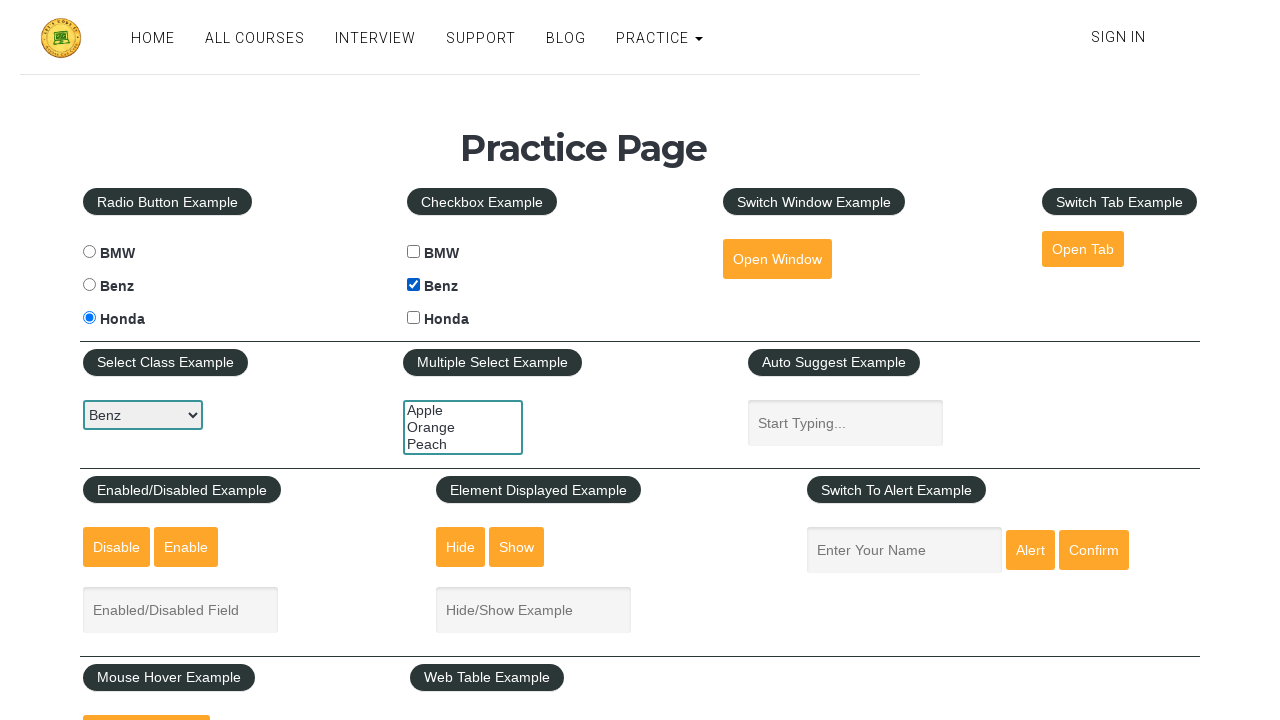

Selected Honda checkbox at (414, 318) on xpath=//legend[text()='Checkbox Example']/..//input[@value='honda']
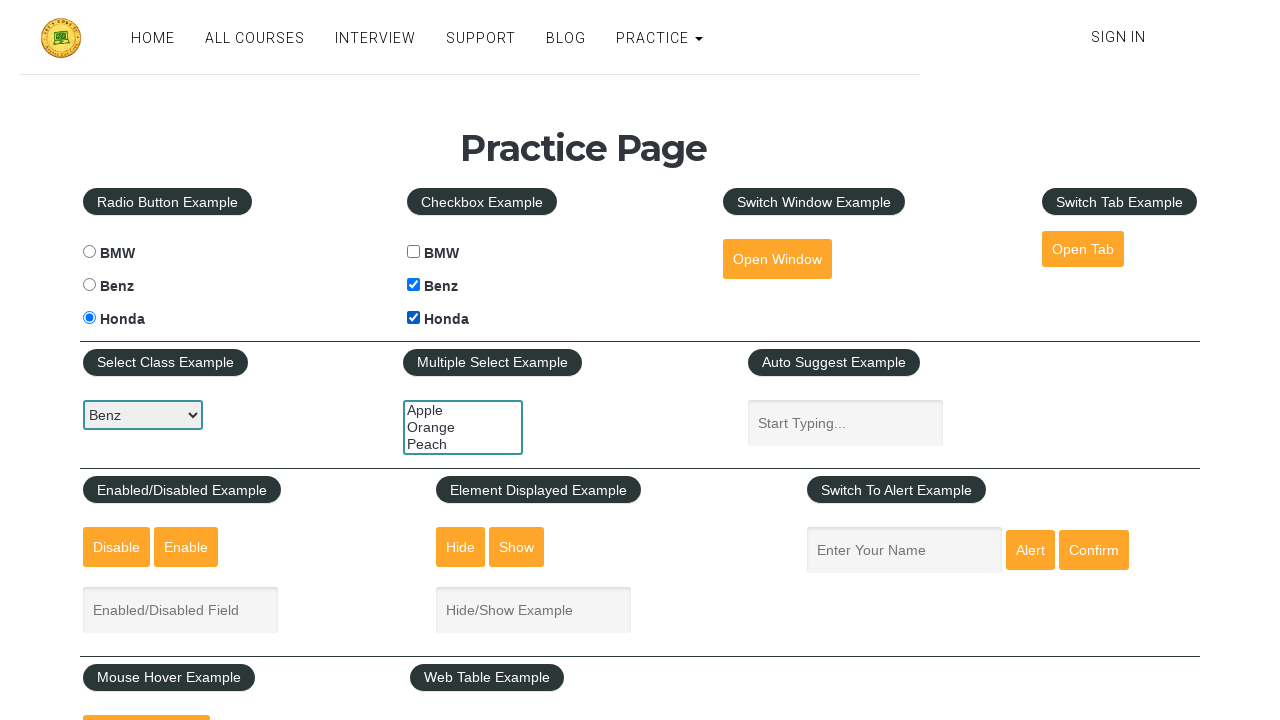

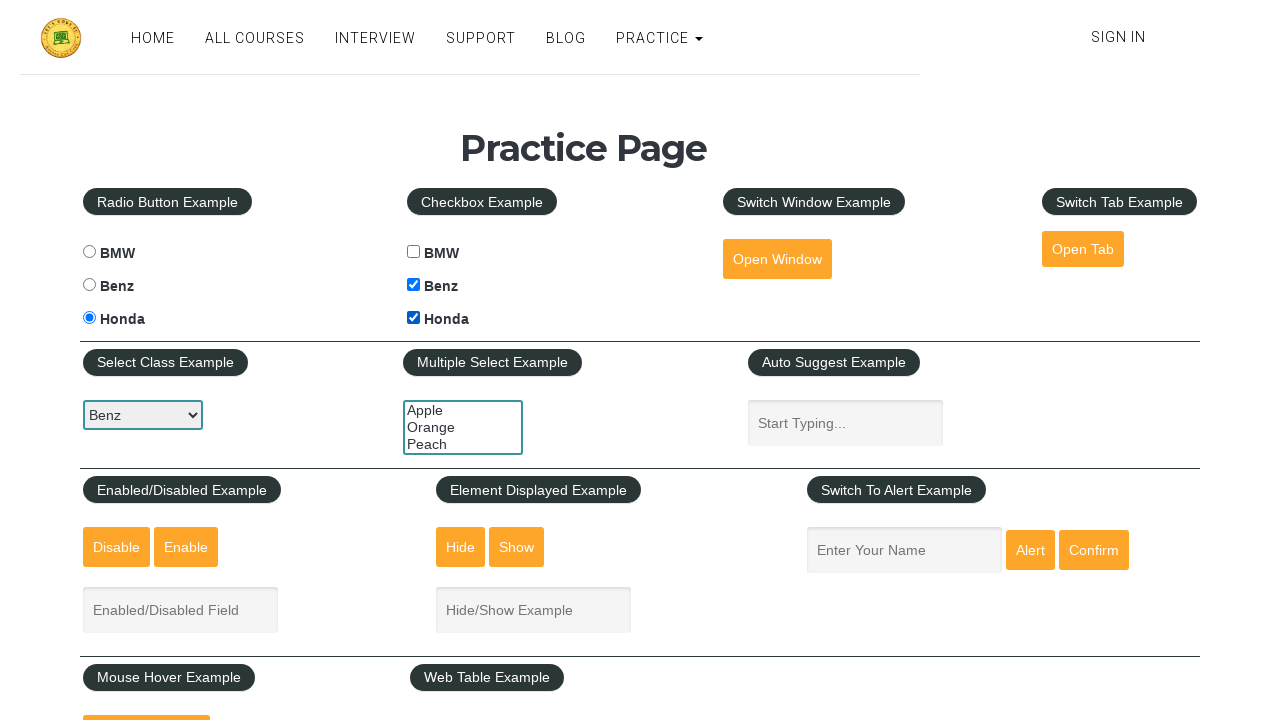